Tests waiting for lazy-loaded images by waiting for a specific image element to become visible

Starting URL: https://bonigarcia.dev/selenium-webdriver-java/loading-images.html

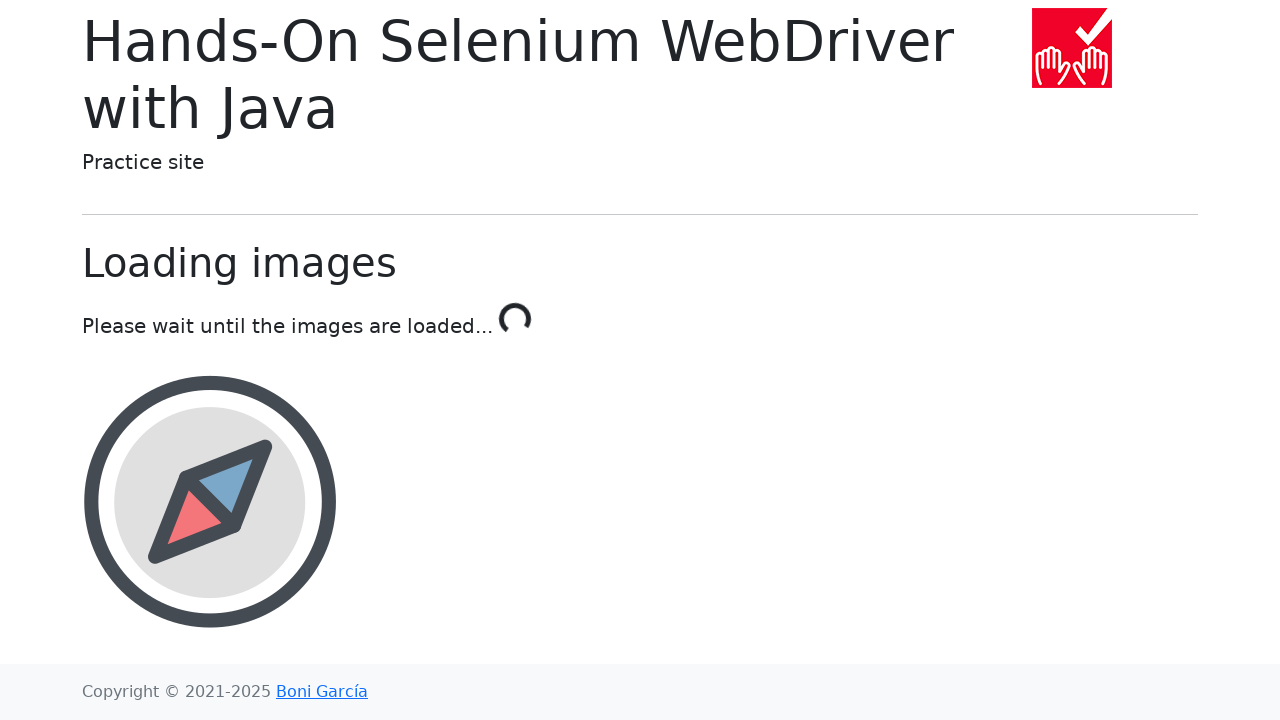

Waited for award image element to become visible
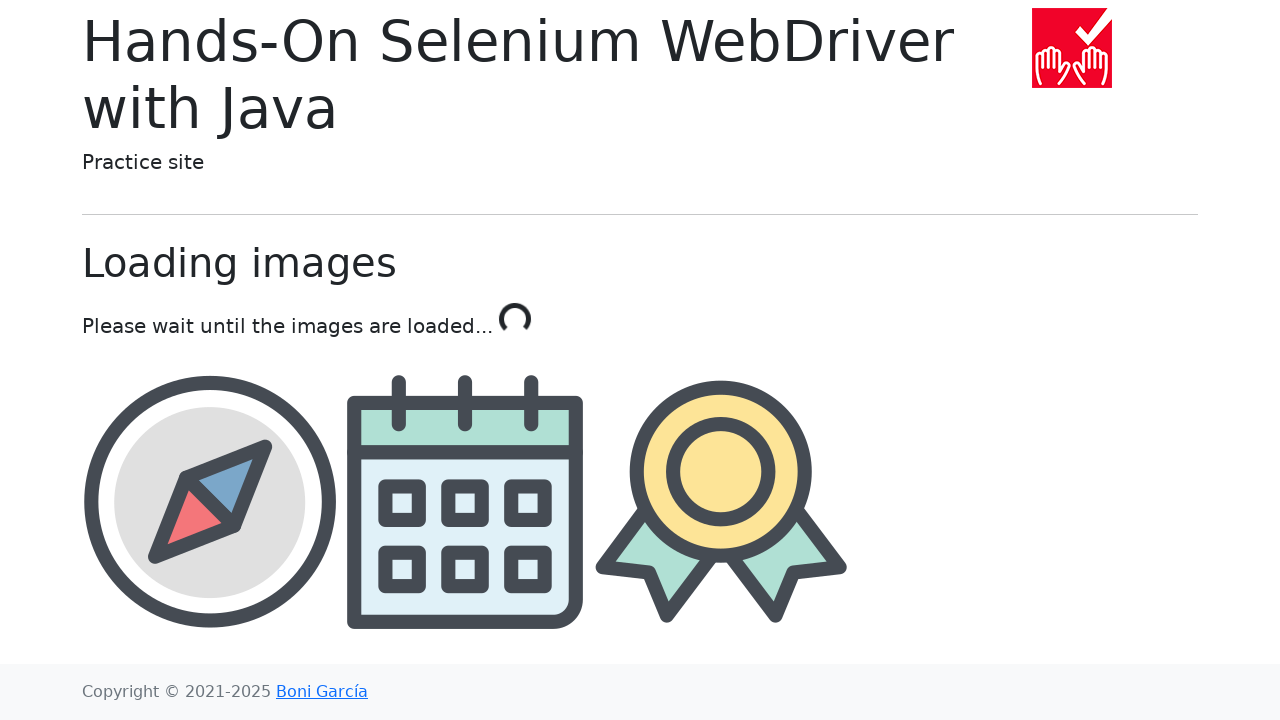

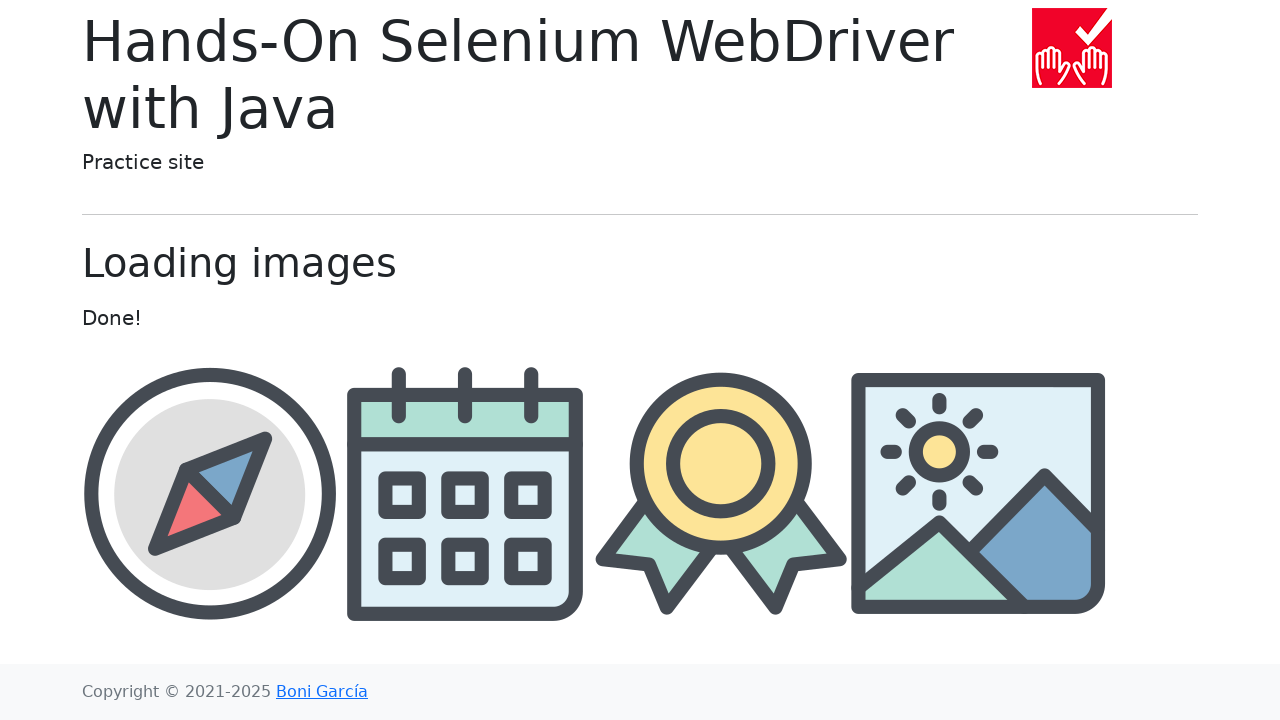